Tests drag and drop functionality by dragging column A to column B and verifying the swap

Starting URL: https://the-internet.herokuapp.com/

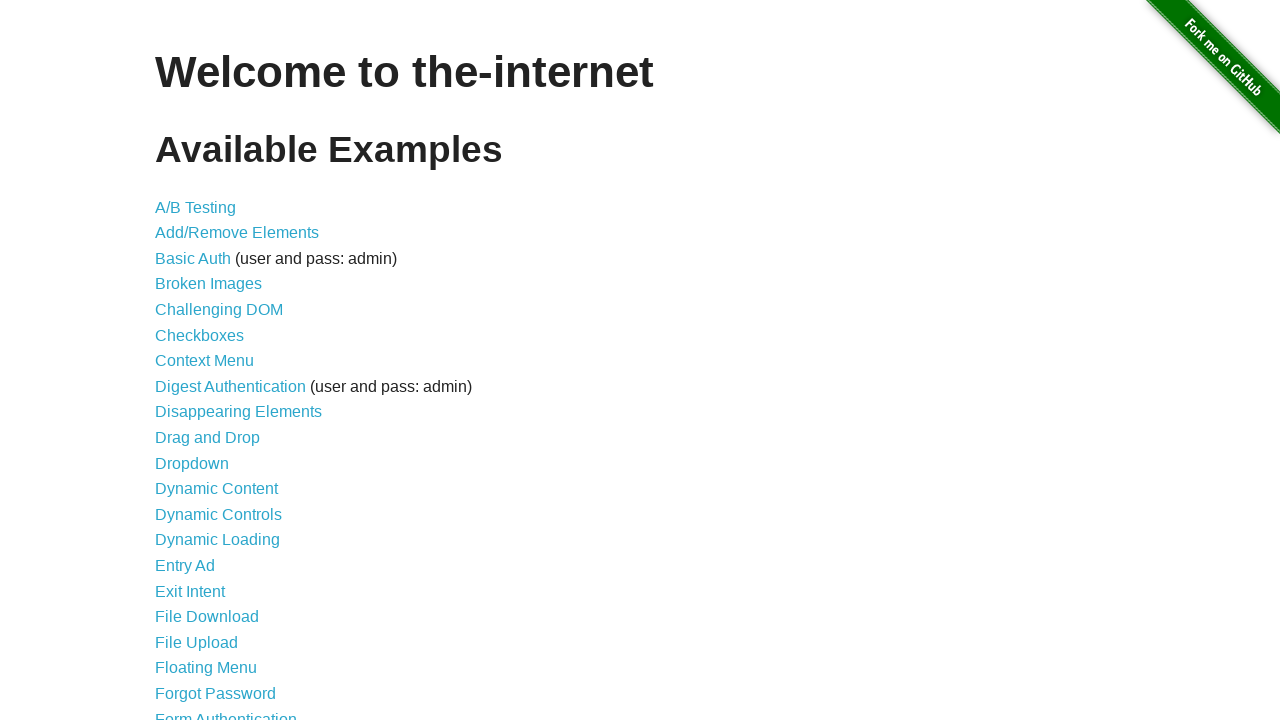

Clicked Drag and Drop link at (208, 438) on internal:role=link[name="Drag and Drop"i]
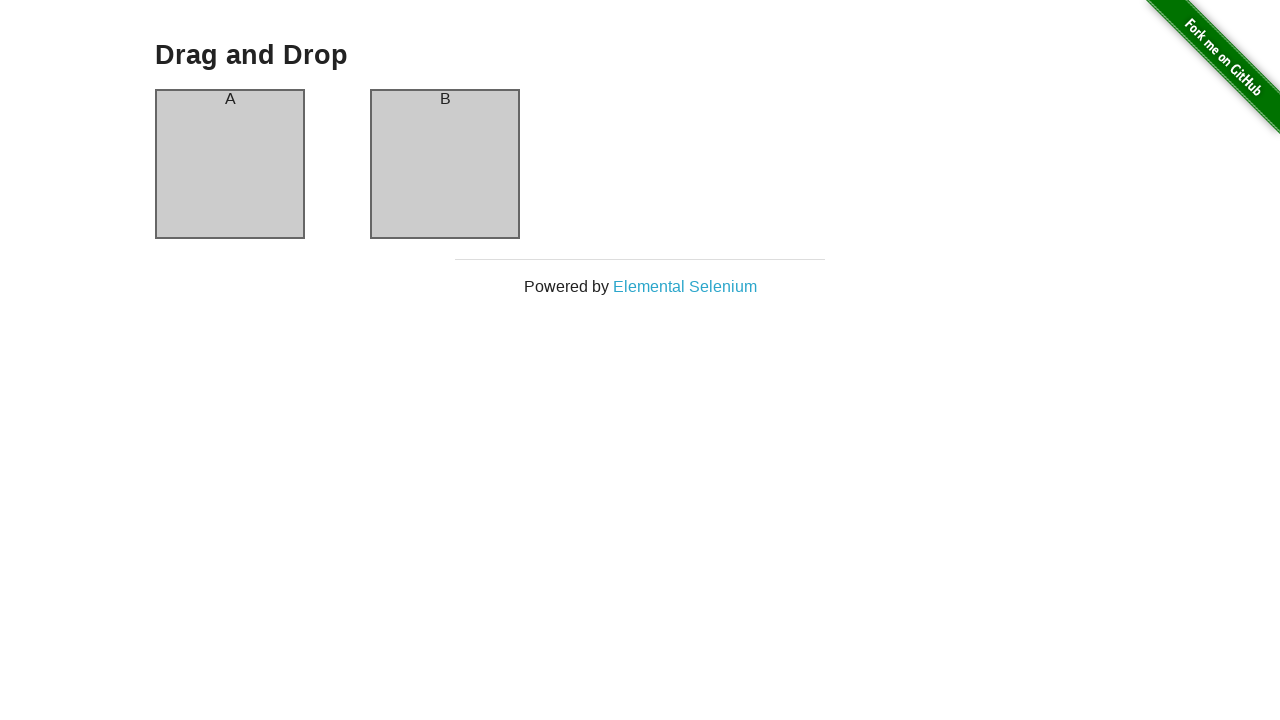

Drag and drop page loaded
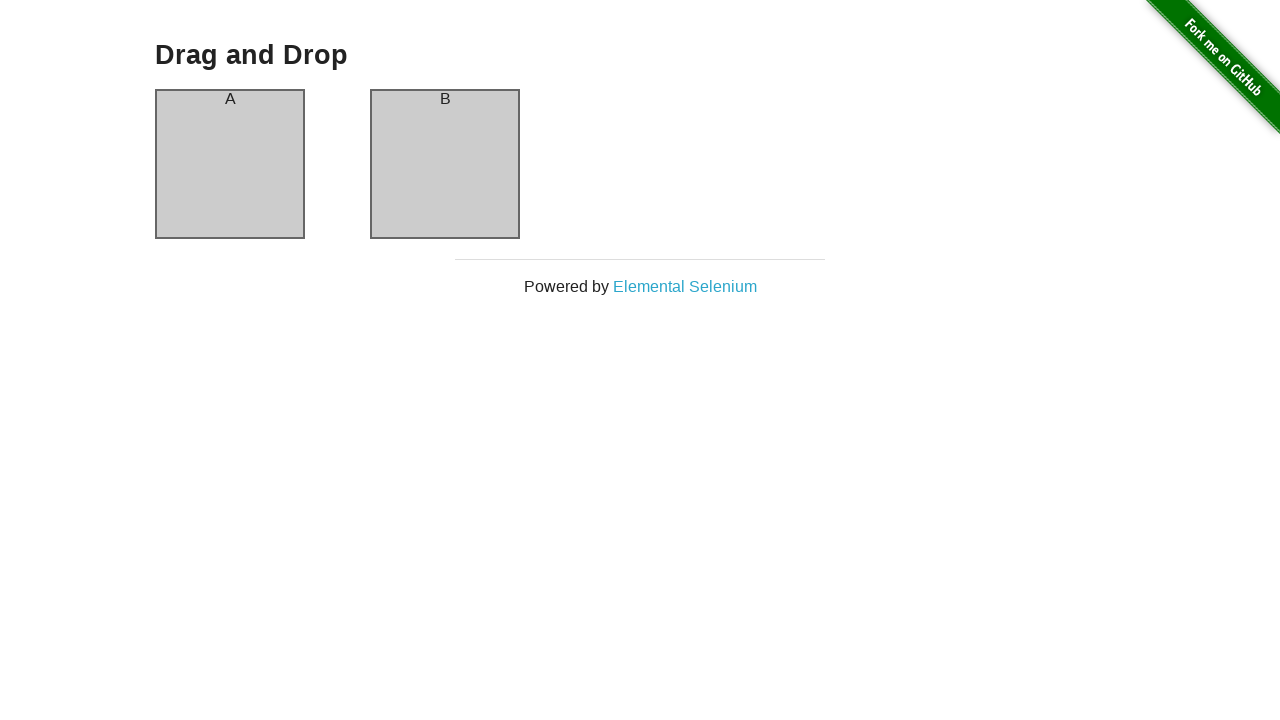

Dragged column A to column B at (445, 164)
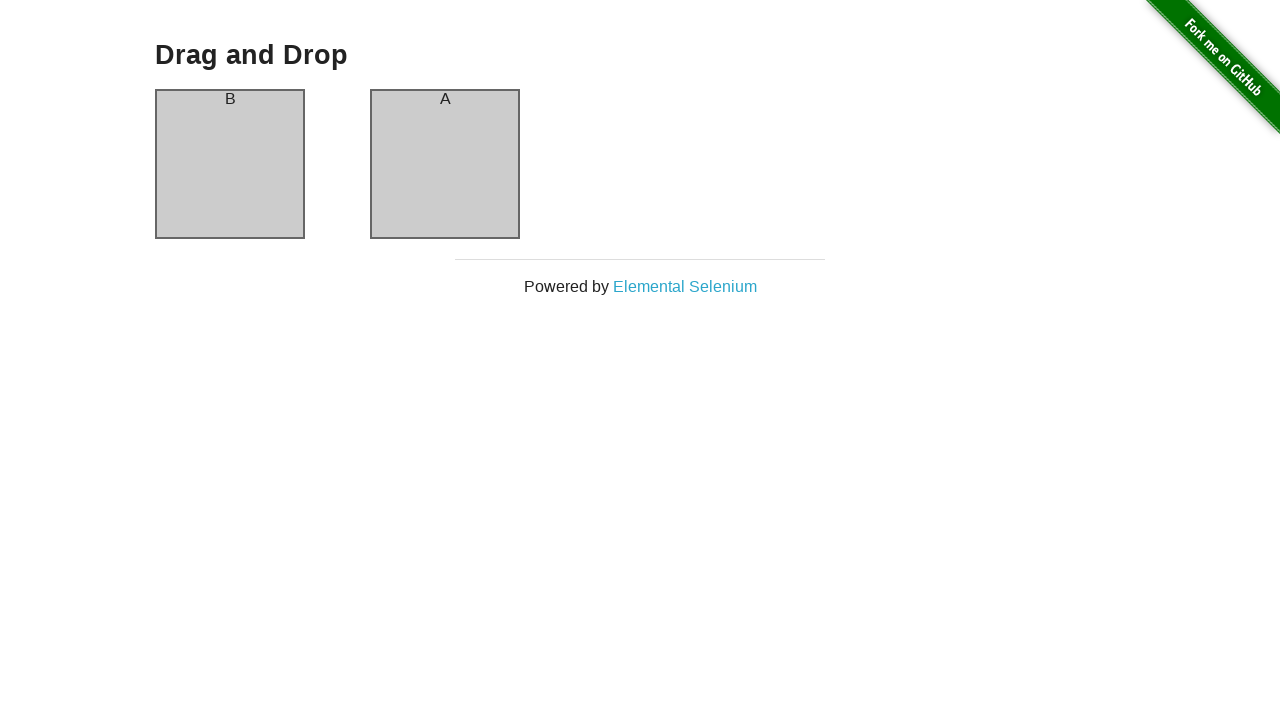

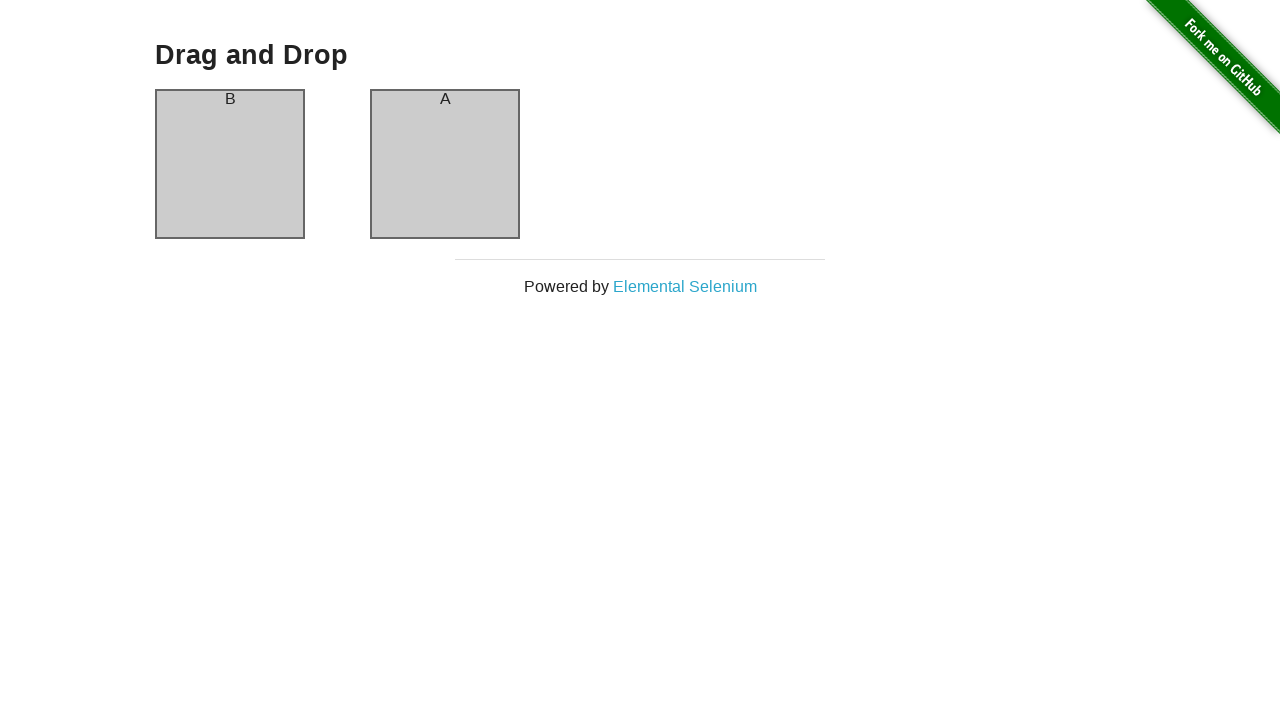